Tests JavaScript alert handling by clicking a button that triggers an alert, accepting the alert, and verifying the confirmation message is displayed correctly.

Starting URL: https://the-internet.herokuapp.com/javascript_alerts

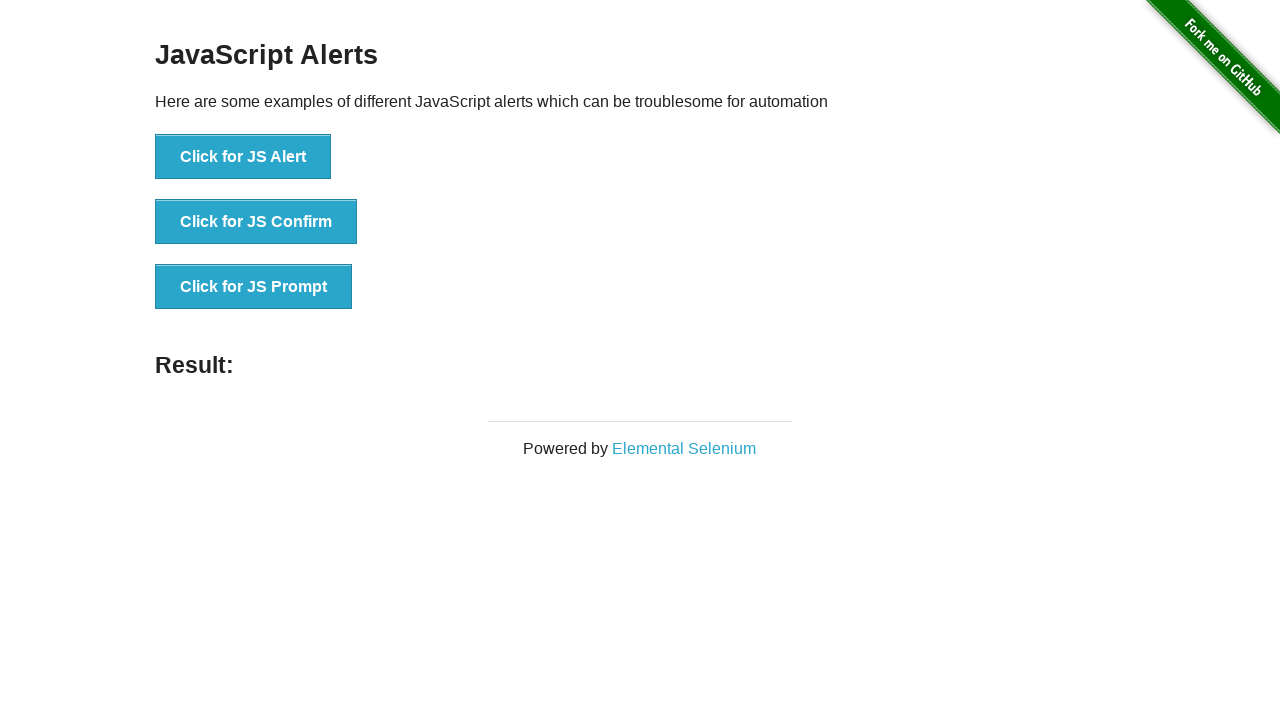

Clicked 'Click for JS Alert' button at (243, 157) on xpath=//*[text()='Click for JS Alert']
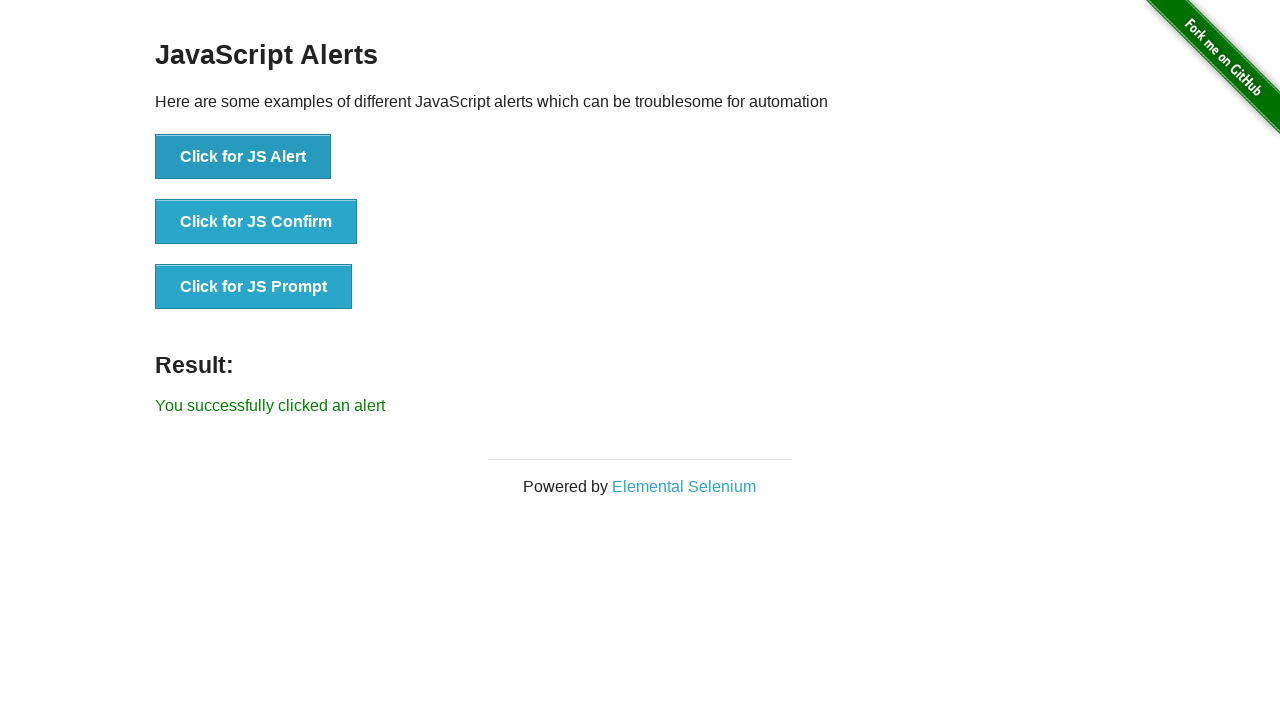

Set up dialog handler to accept alerts
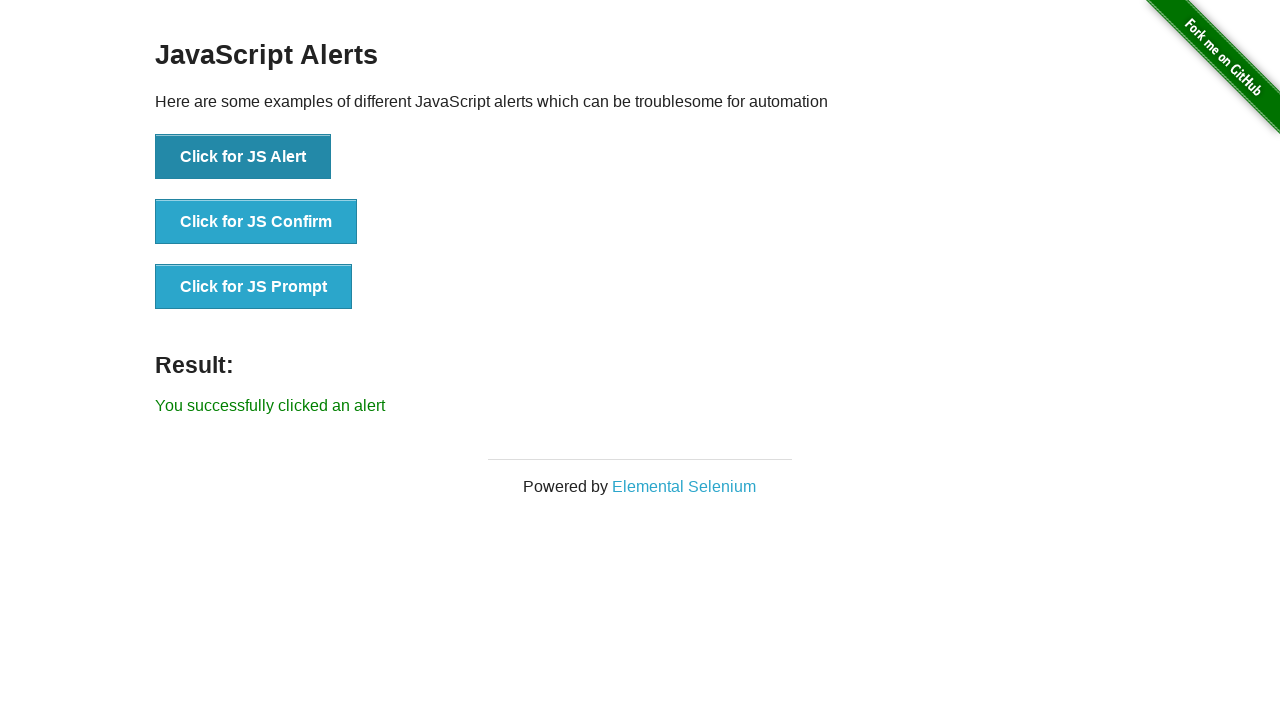

Clicked 'Click for JS Alert' button to trigger alert at (243, 157) on xpath=//*[text()='Click for JS Alert']
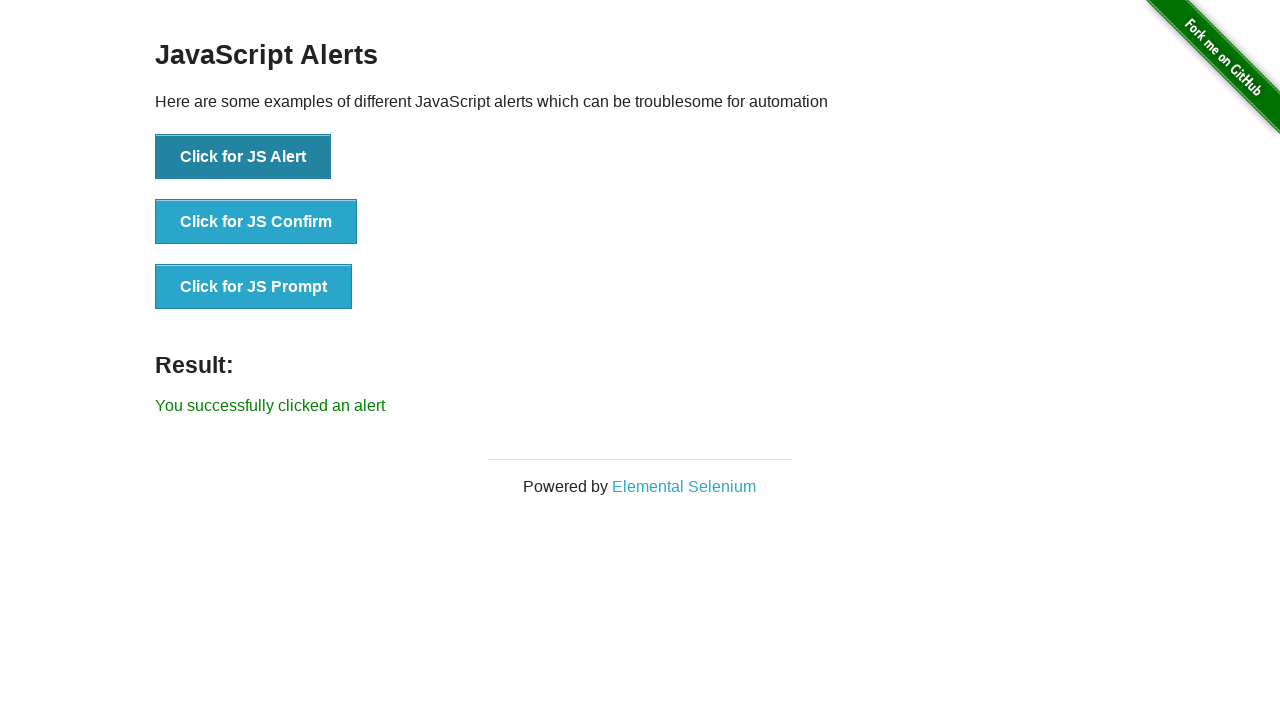

Waited for result message element to appear
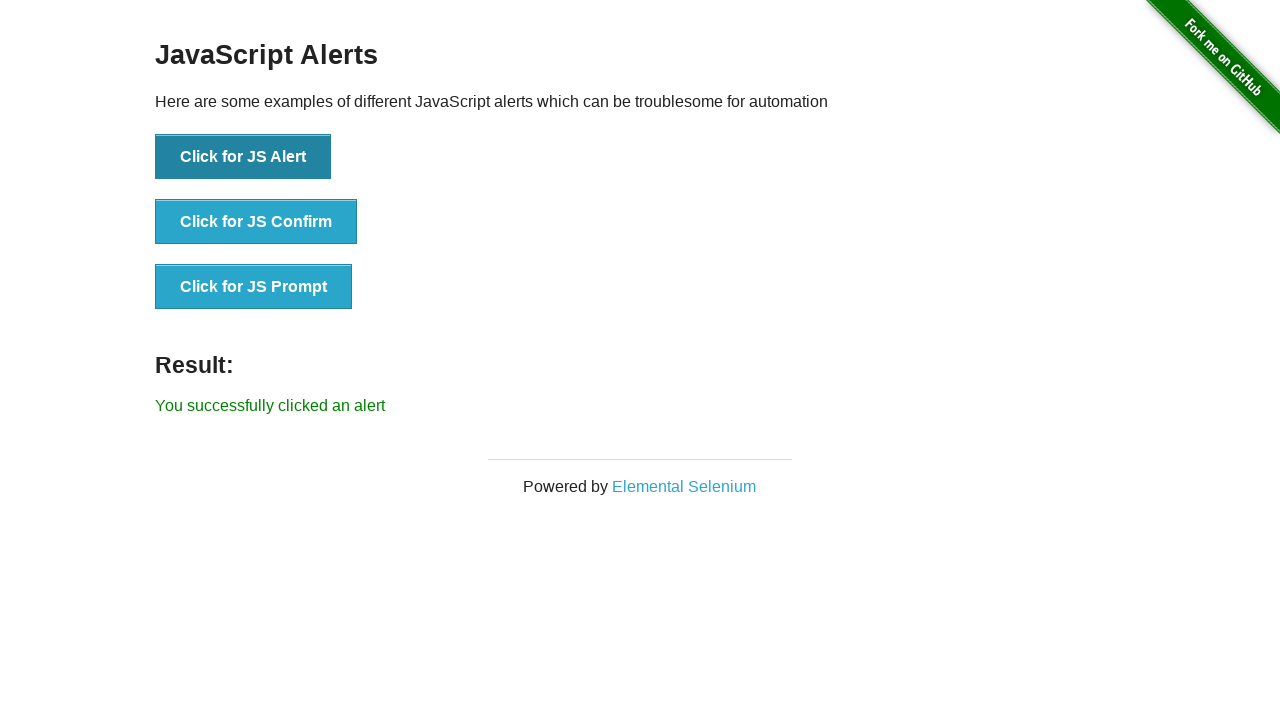

Retrieved result text: 'You successfully clicked an alert'
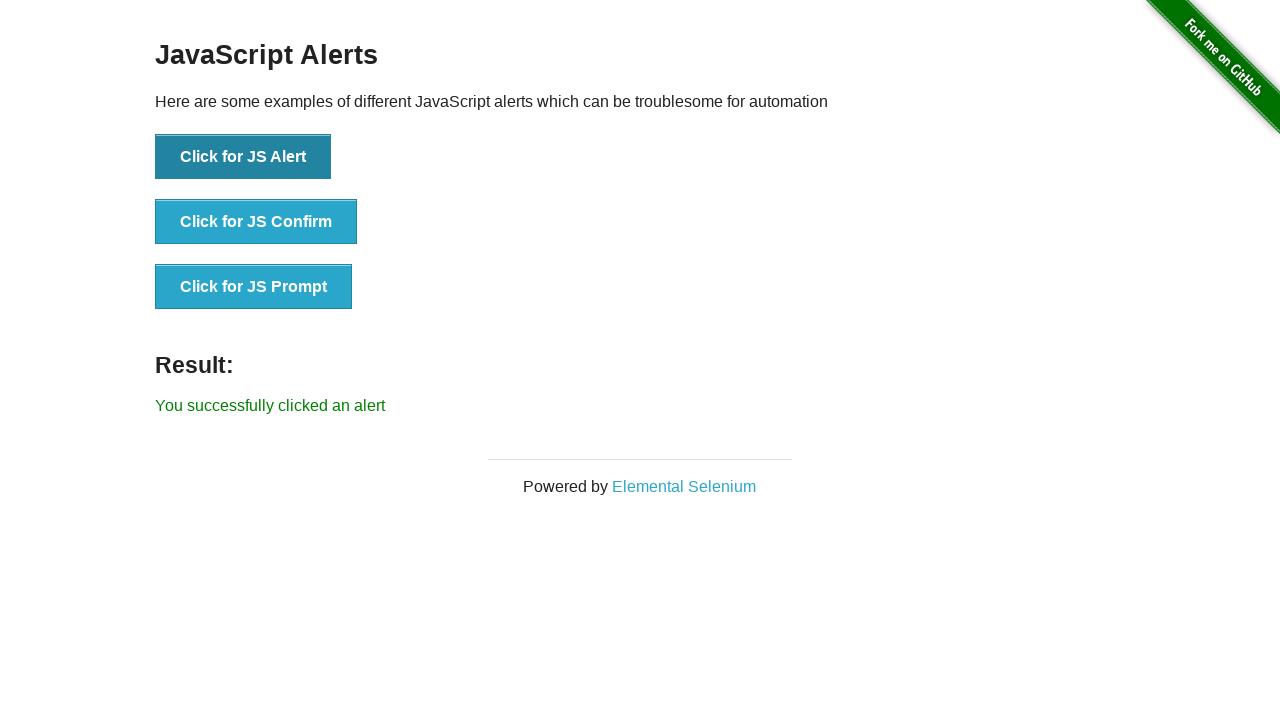

Verified result message matches expected text 'You successfully clicked an alert'
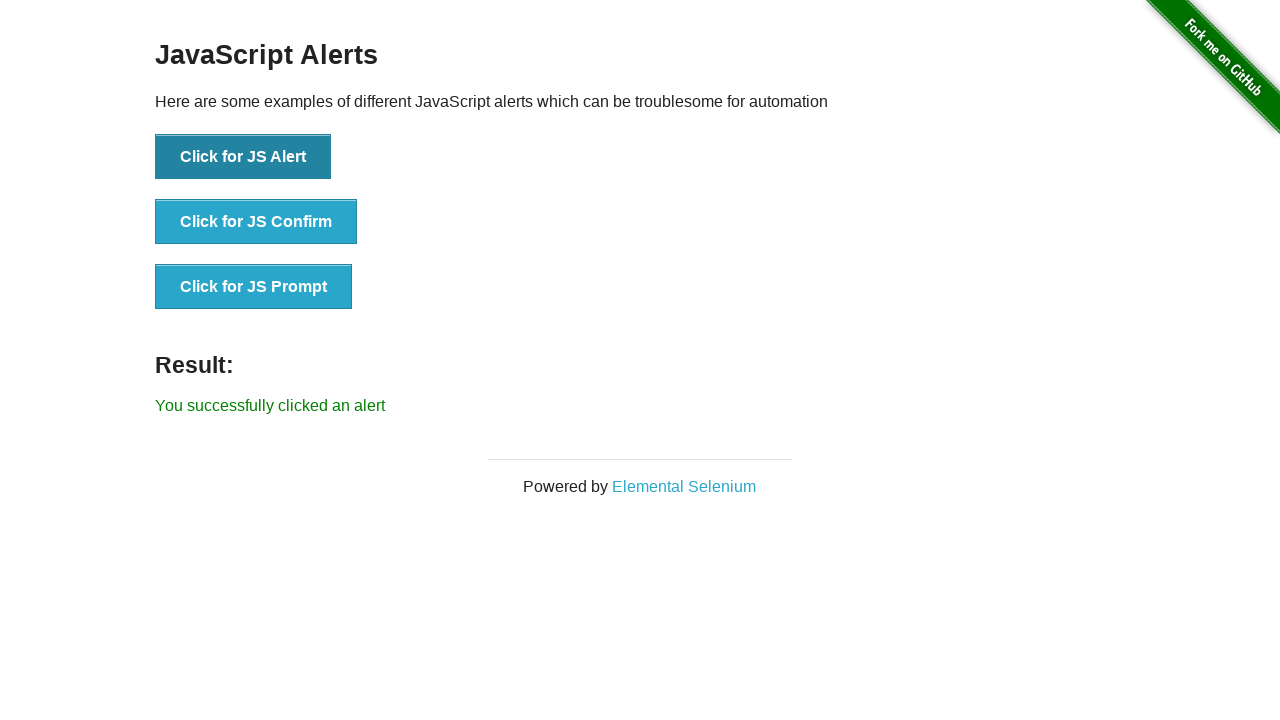

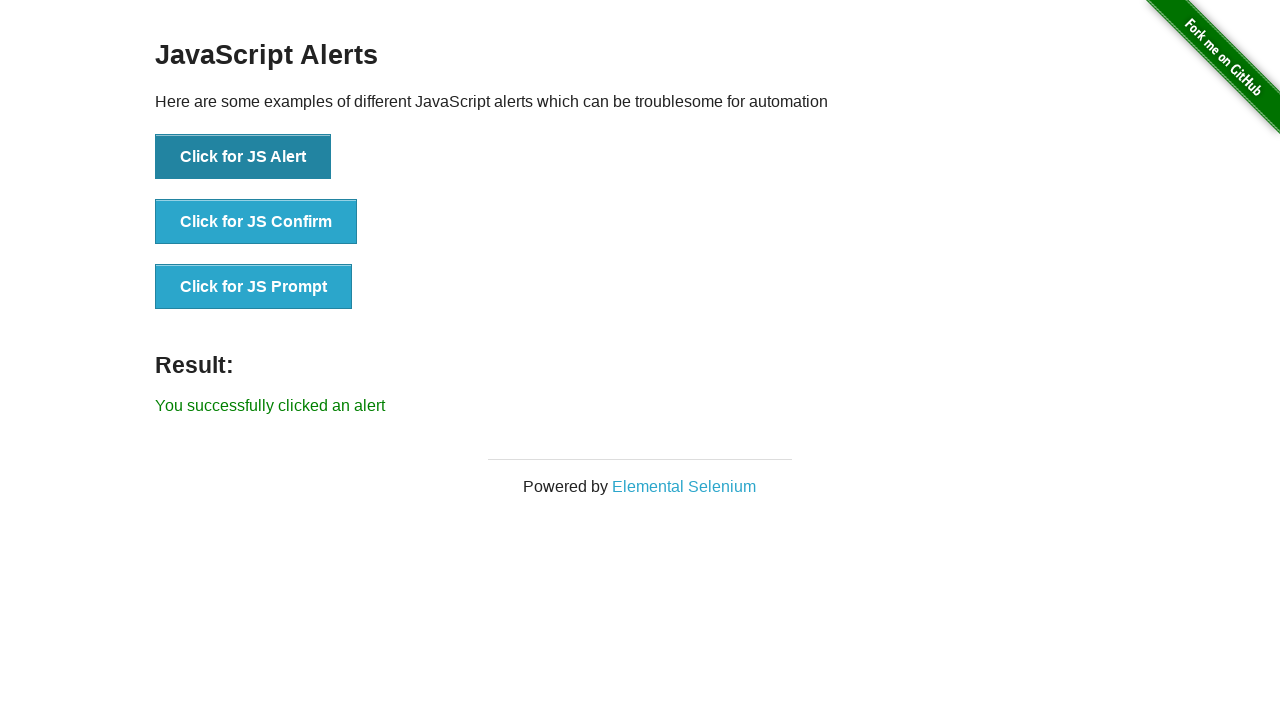